Tests an e-commerce workflow by adding specific vegetables to cart, proceeding to checkout, and applying a promo code

Starting URL: https://rahulshettyacademy.com/seleniumPractise/

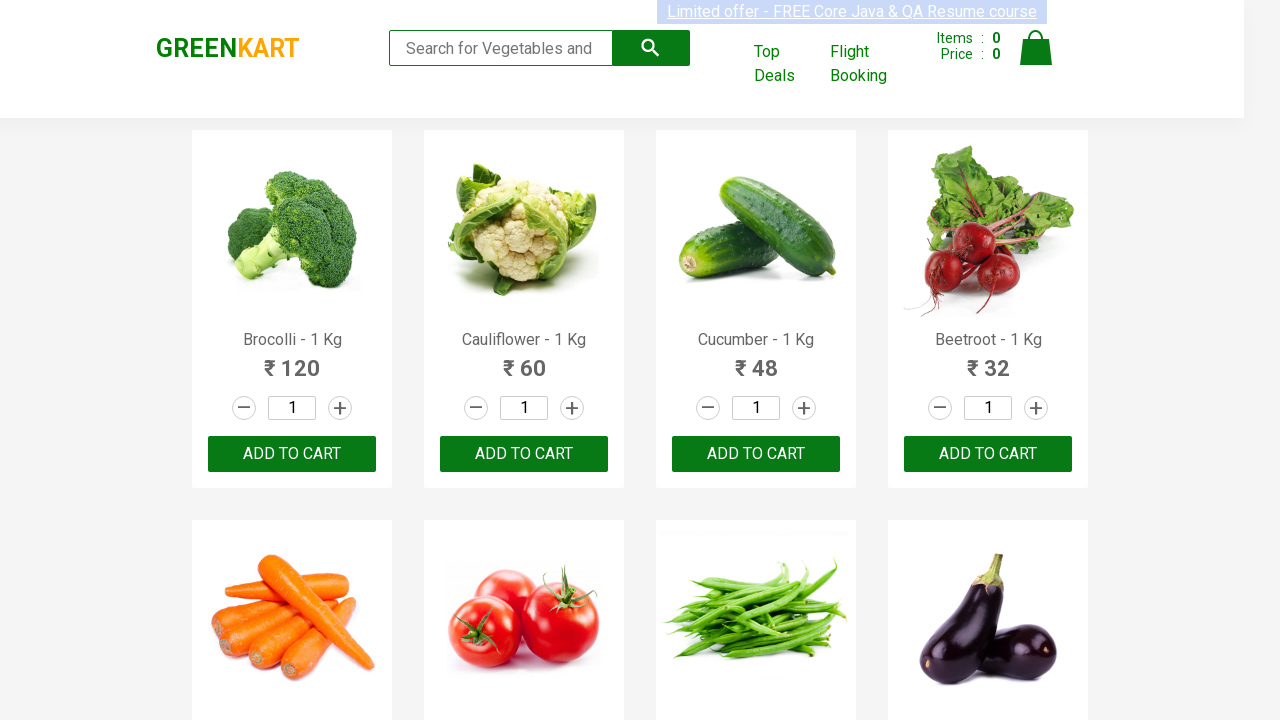

Retrieved all product names from the page
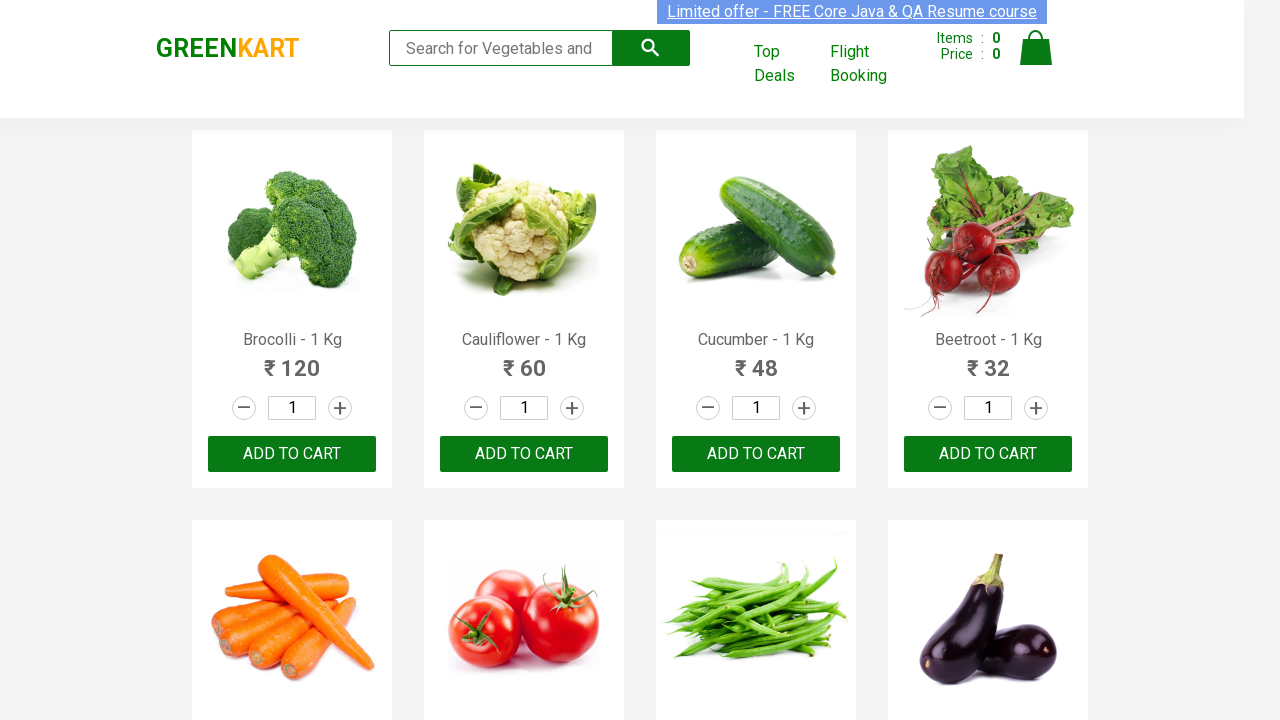

Added Brocolli to cart at (292, 454) on xpath=//div[@class='product-action']/button >> nth=0
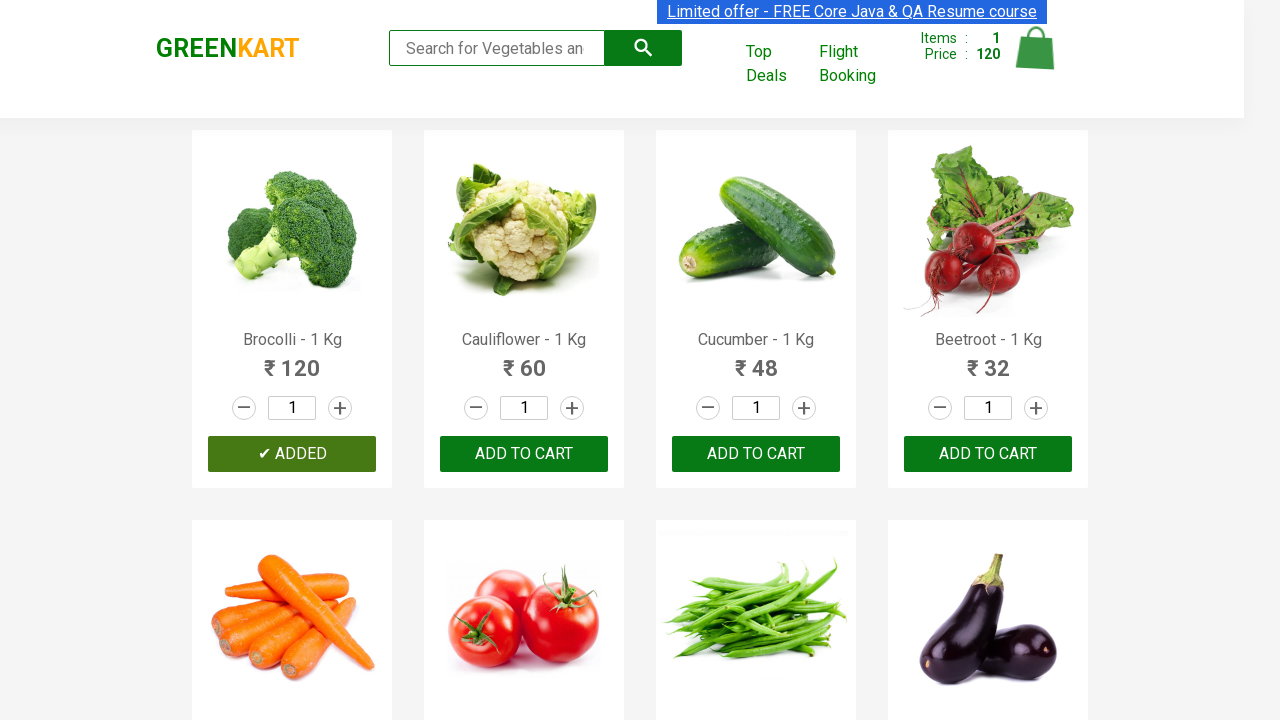

Added Beetroot to cart at (988, 454) on xpath=//div[@class='product-action']/button >> nth=3
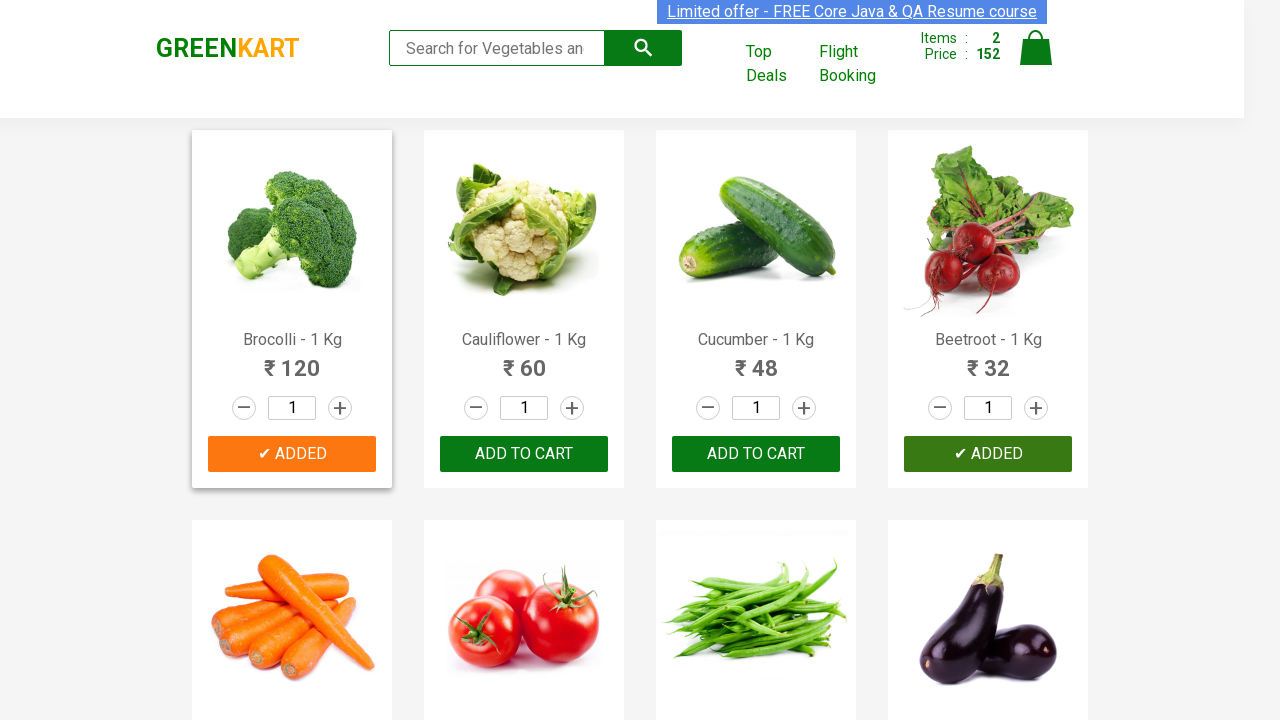

Added Carrot to cart at (292, 360) on xpath=//div[@class='product-action']/button >> nth=4
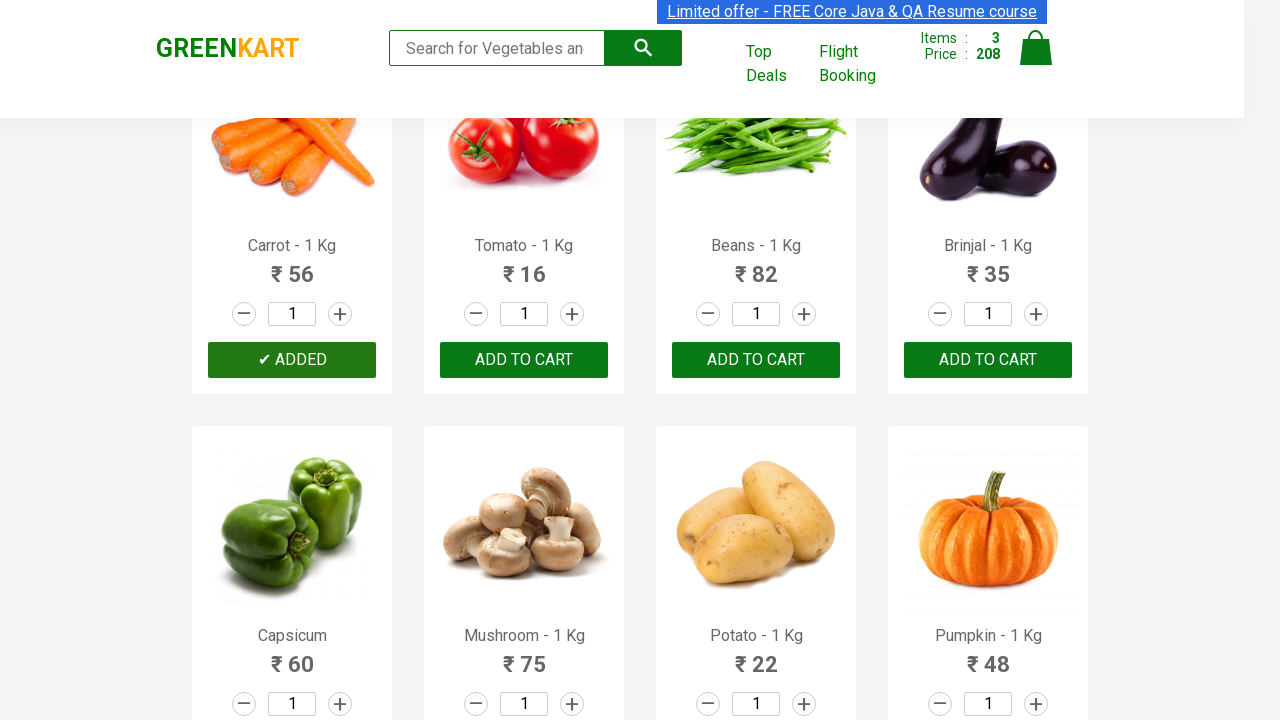

Clicked on cart icon to view cart at (1036, 59) on a.cart-icon
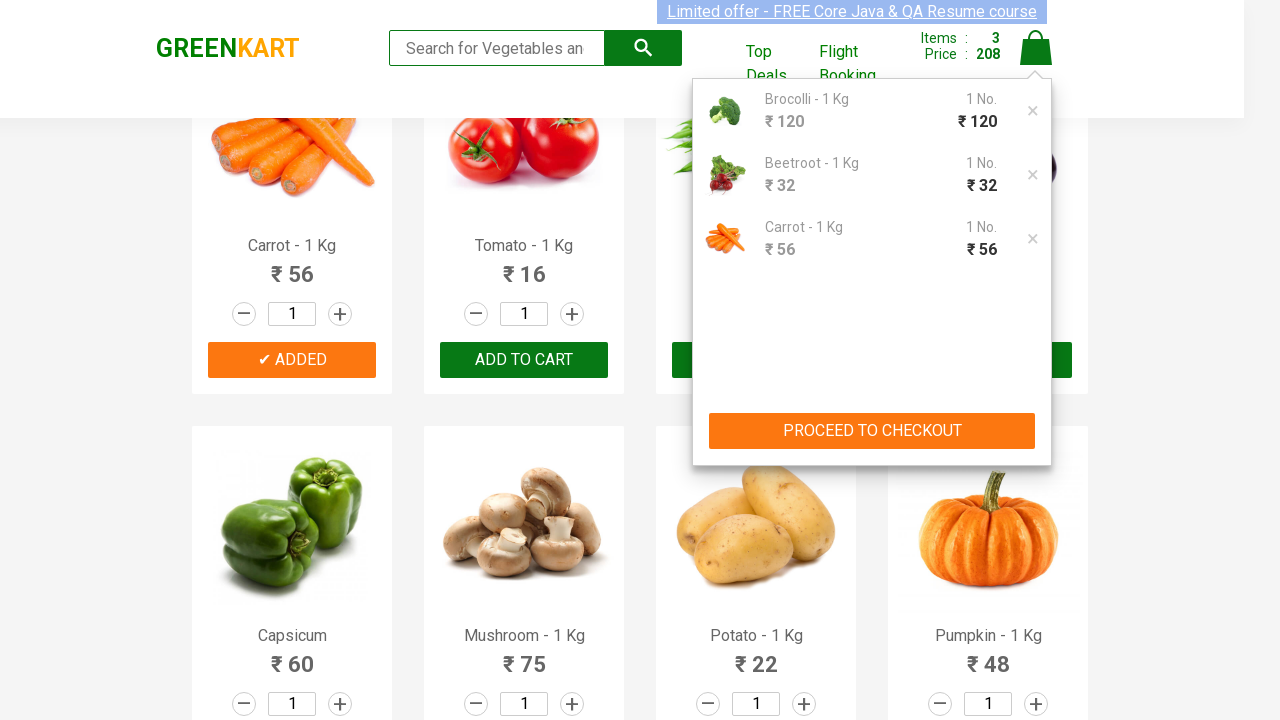

Clicked PROCEED TO CHECKOUT button at (872, 431) on xpath=//button[text()='PROCEED TO CHECKOUT']
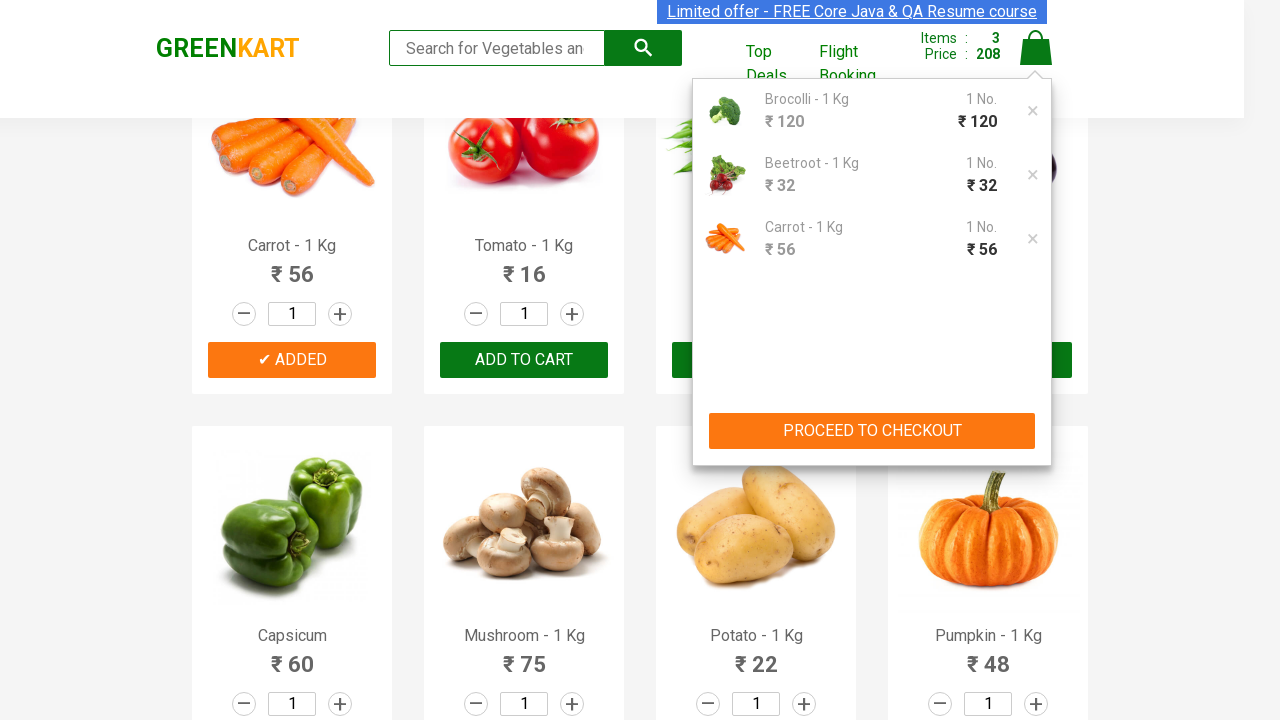

Promo code input field became visible
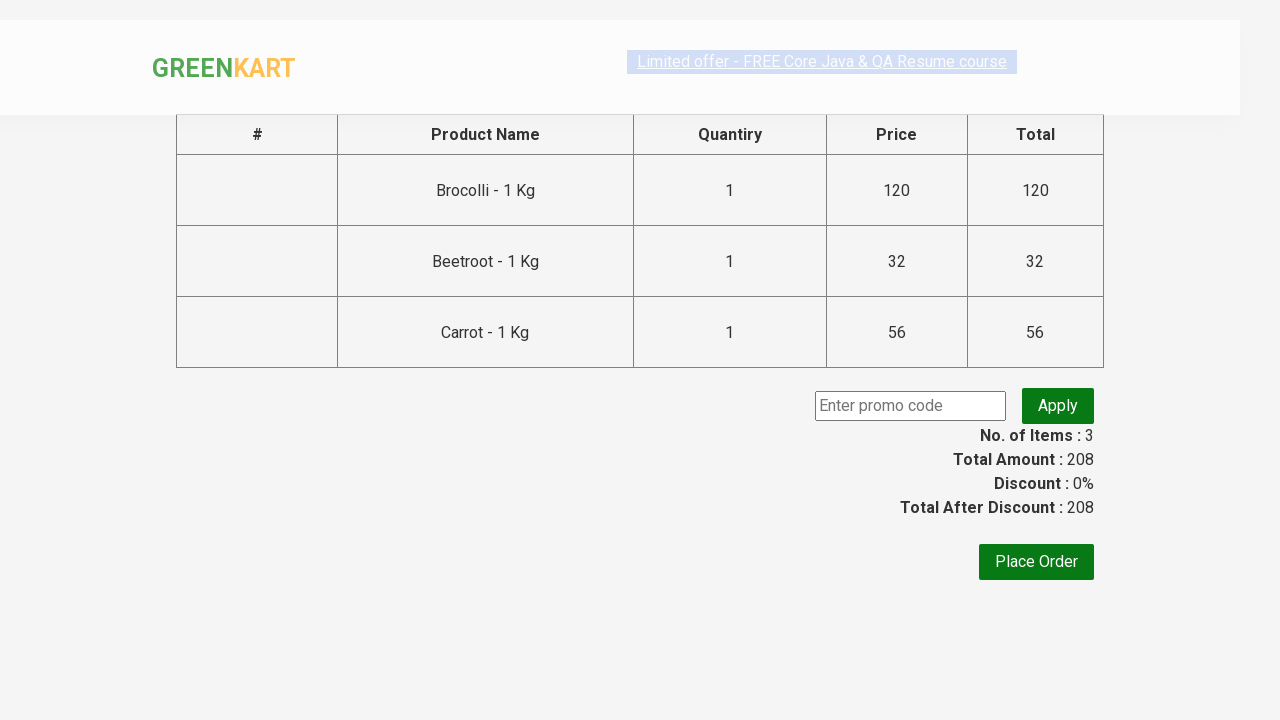

Entered promo code 'rahulshettyacademy' on input.promoCode
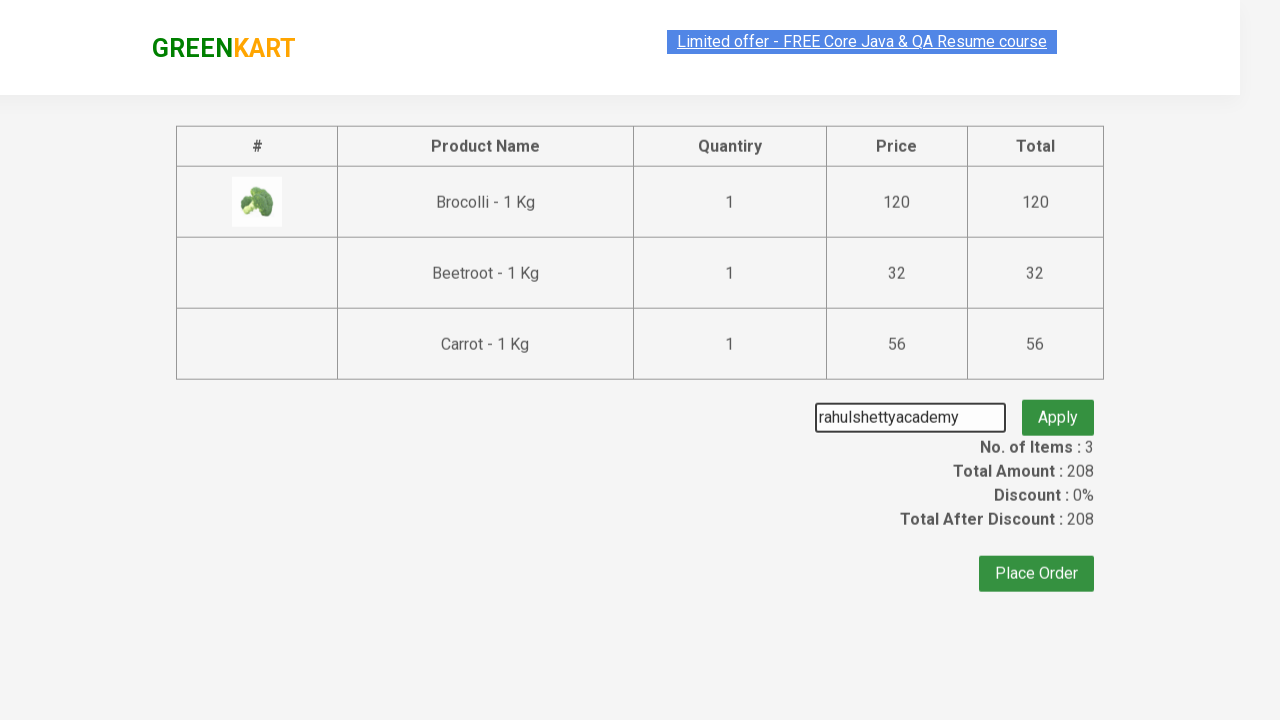

Clicked Apply button to apply promo code at (1058, 406) on button.promoBtn
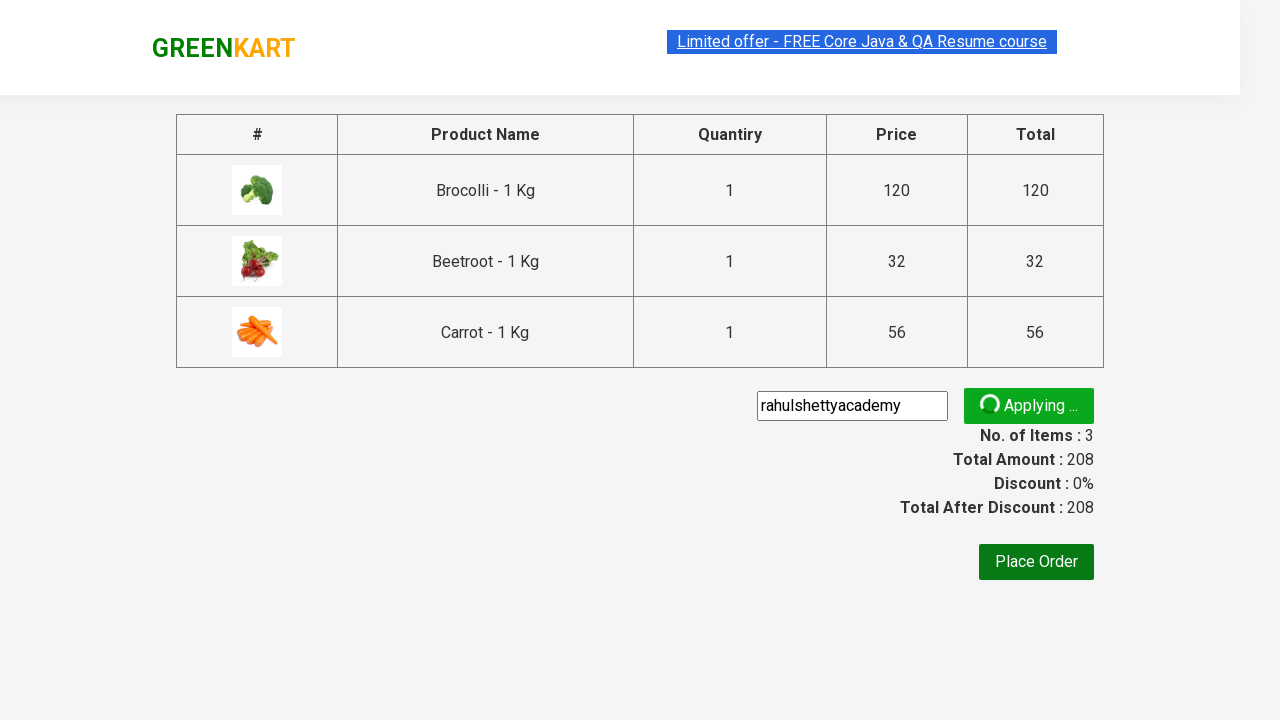

Promo code response message appeared
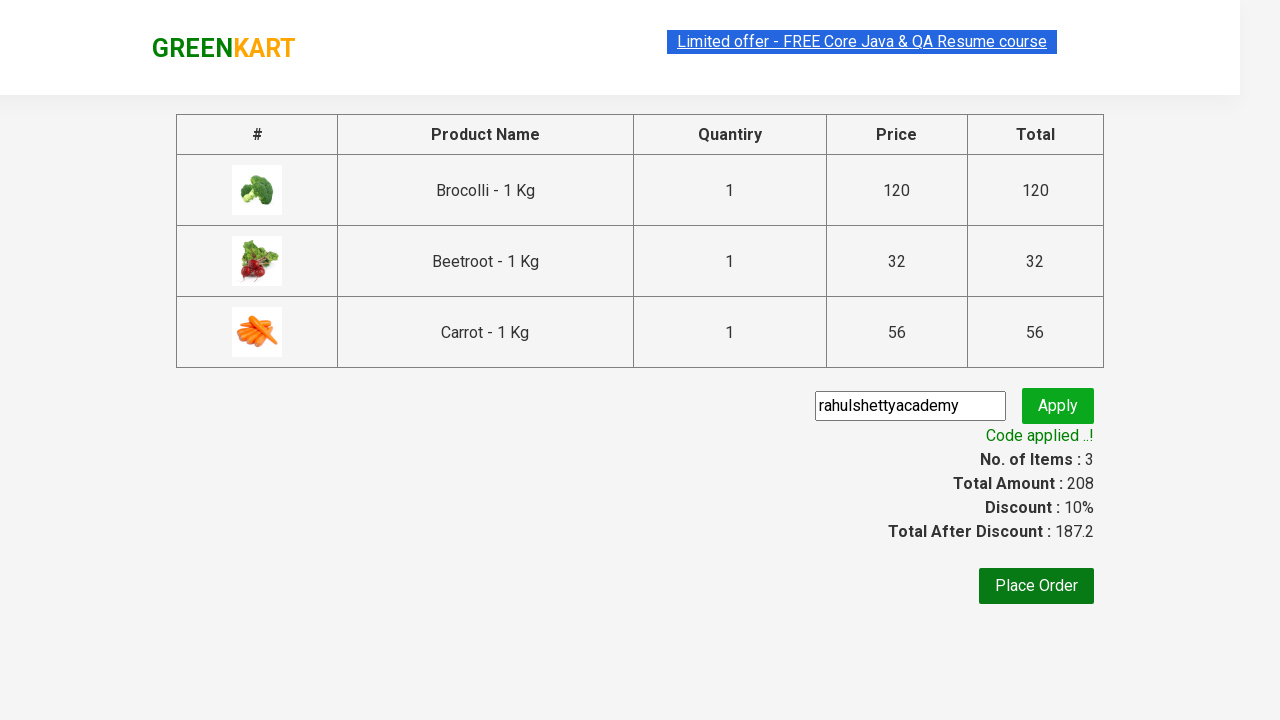

Retrieved promo message: Code applied ..!
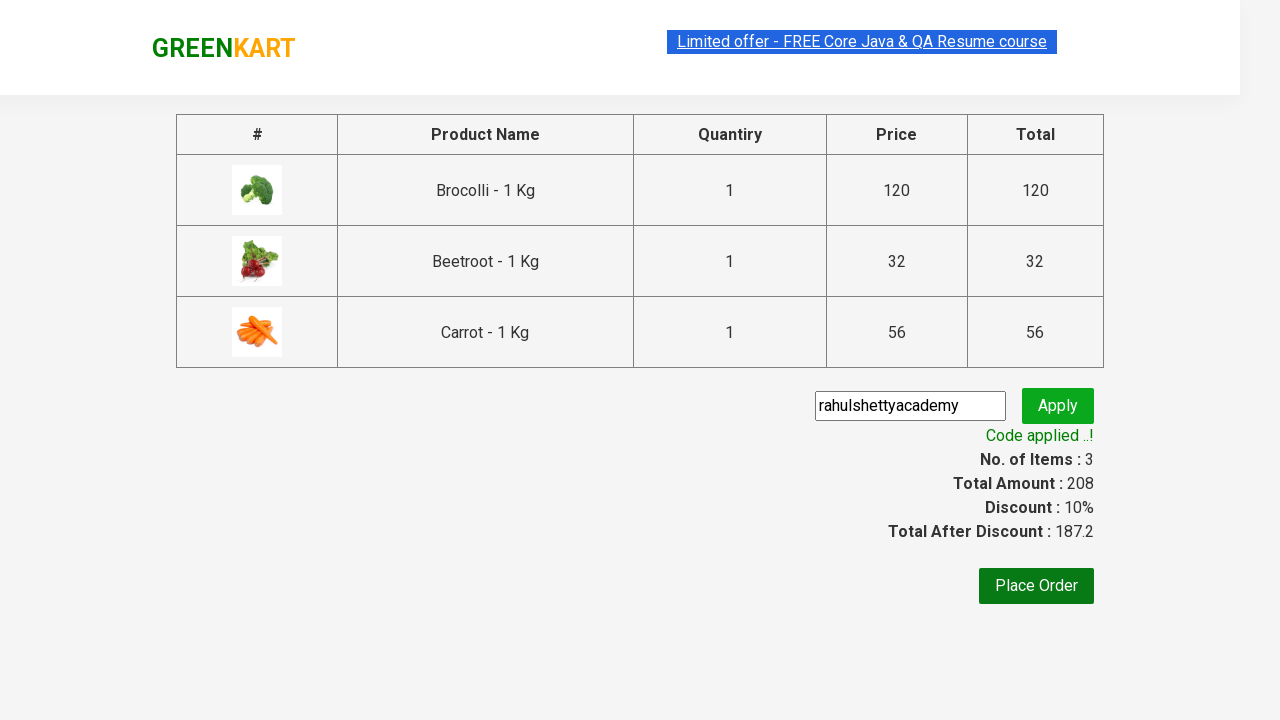

Verified promo code was successfully applied
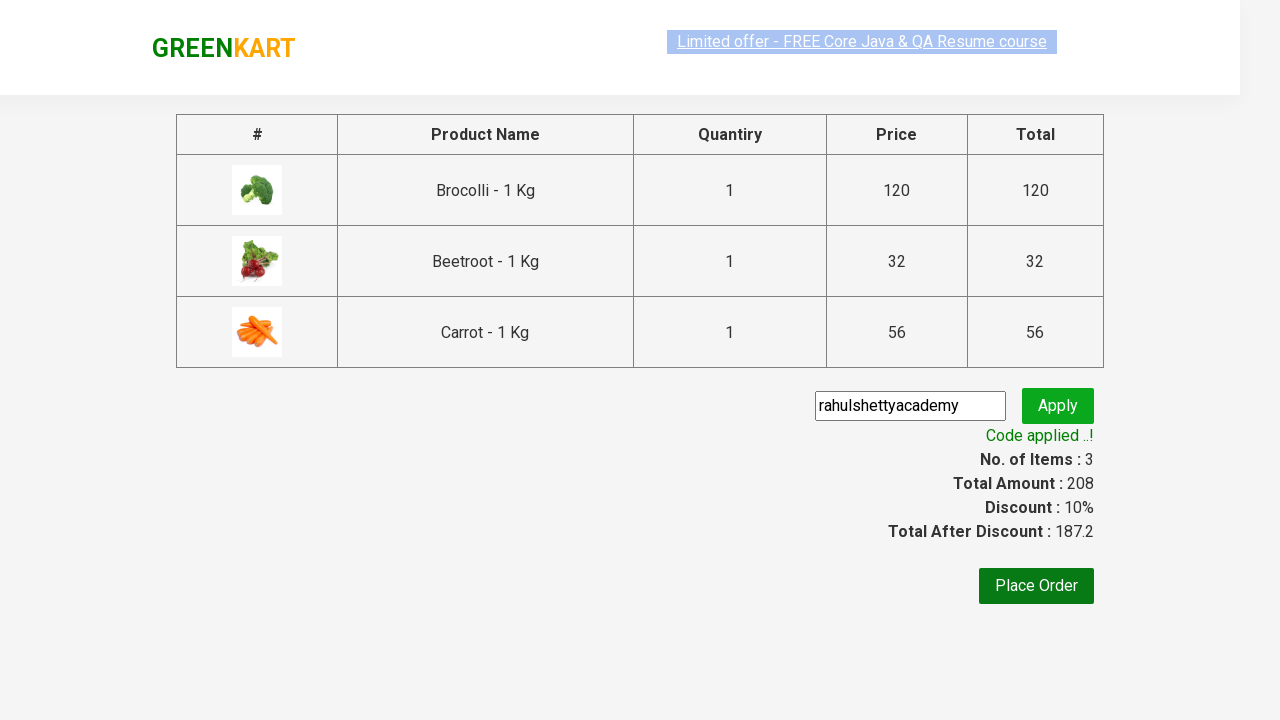

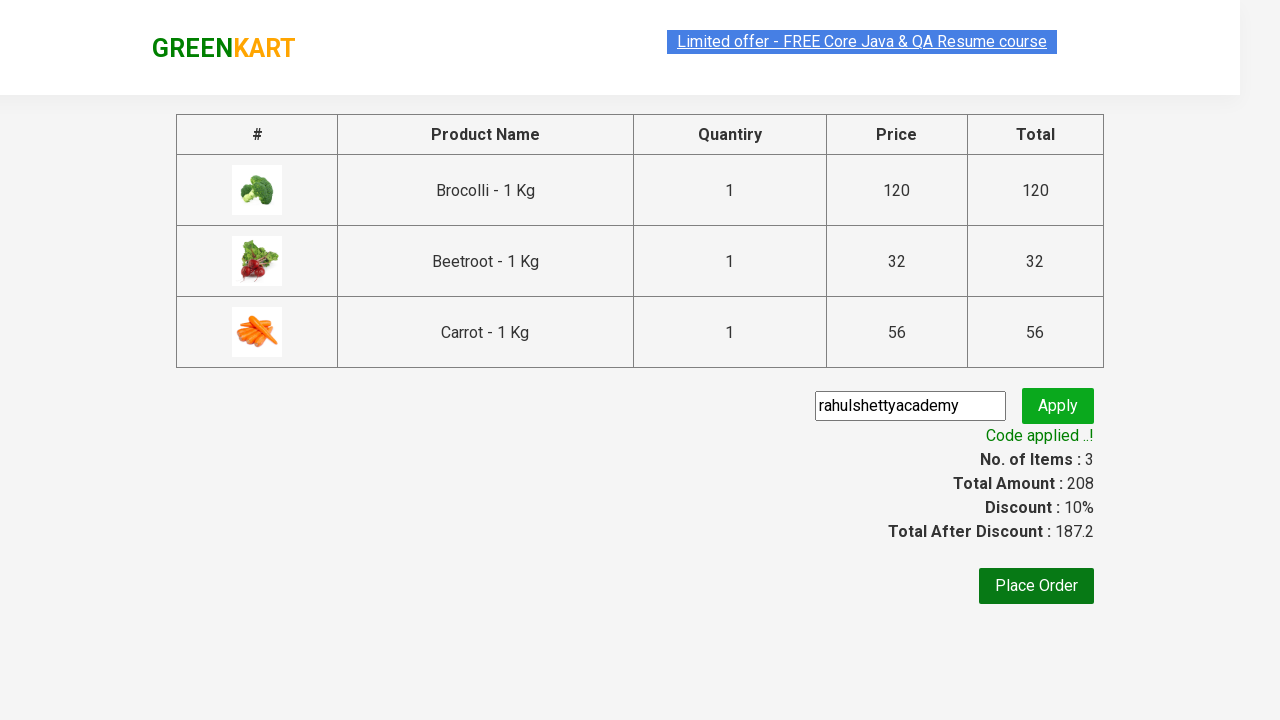